Tests table sorting functionality and searches for a specific item ("Rice") across pagination, retrieving its price when found

Starting URL: https://rahulshettyacademy.com/seleniumPractise/#/offers

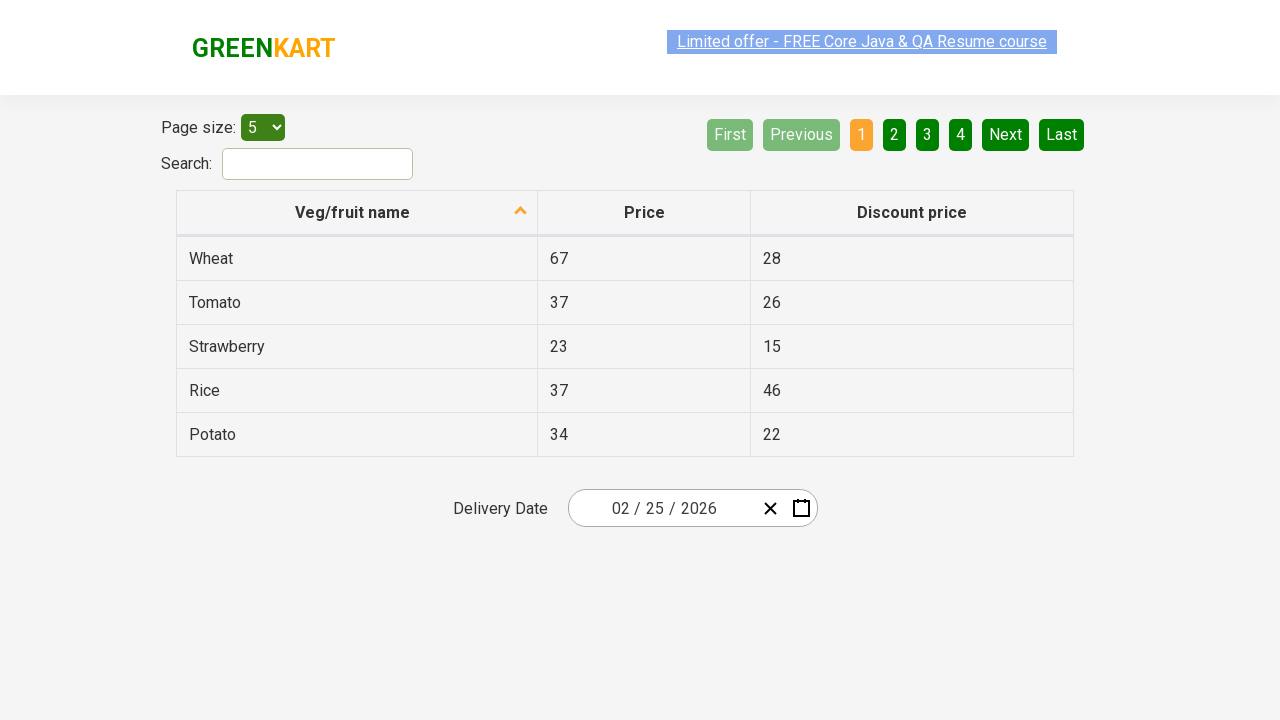

Clicked first column header to sort table at (357, 213) on xpath=//thead/tr/th[1]
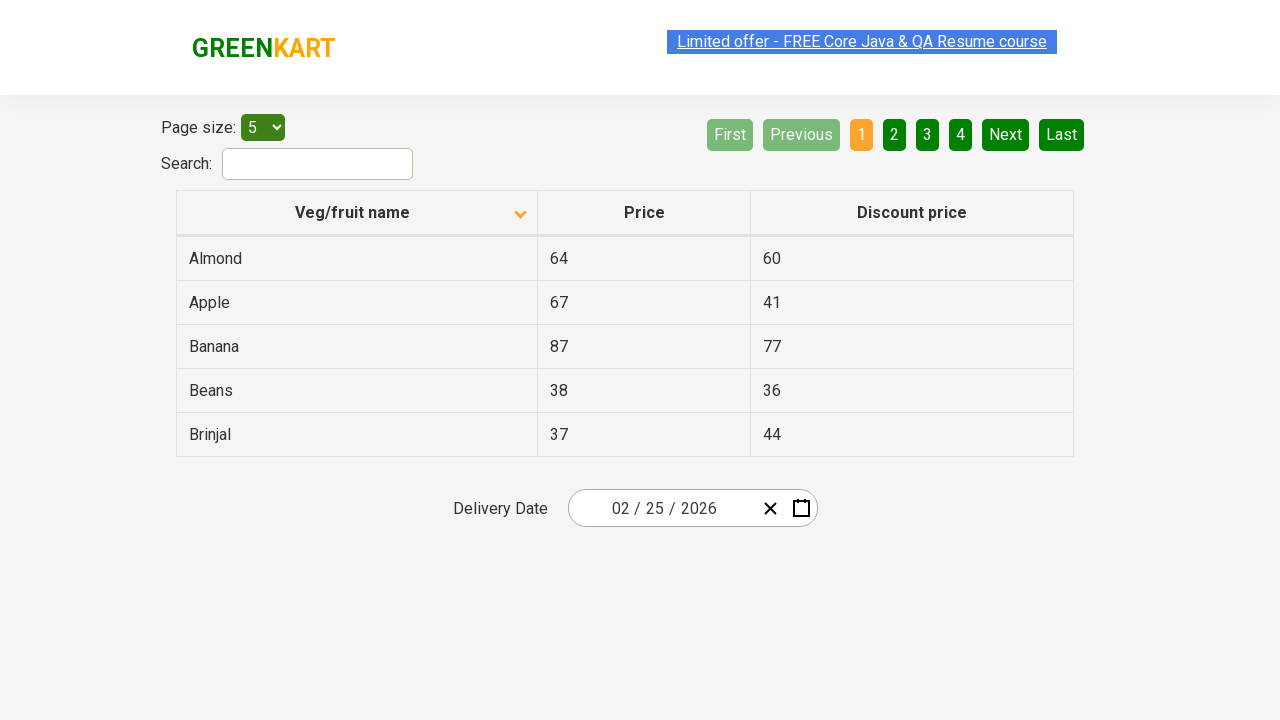

Retrieved all elements in first column
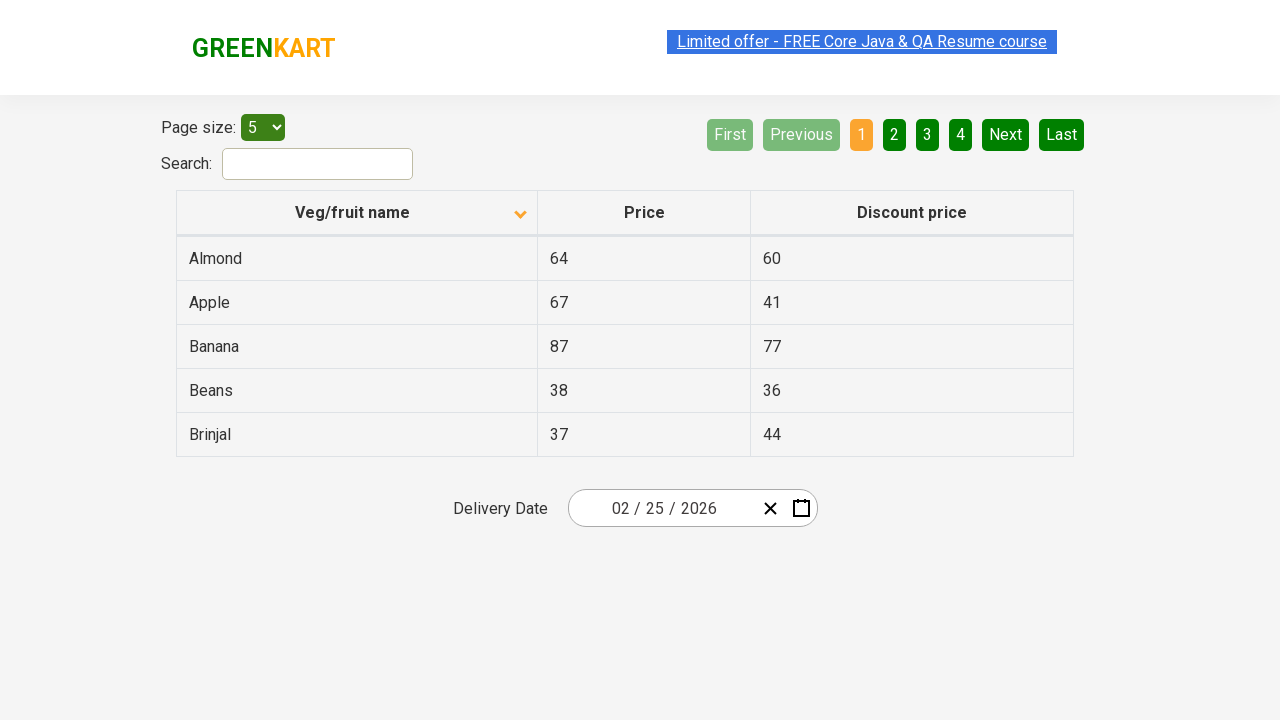

Extracted and sorted text content from first column
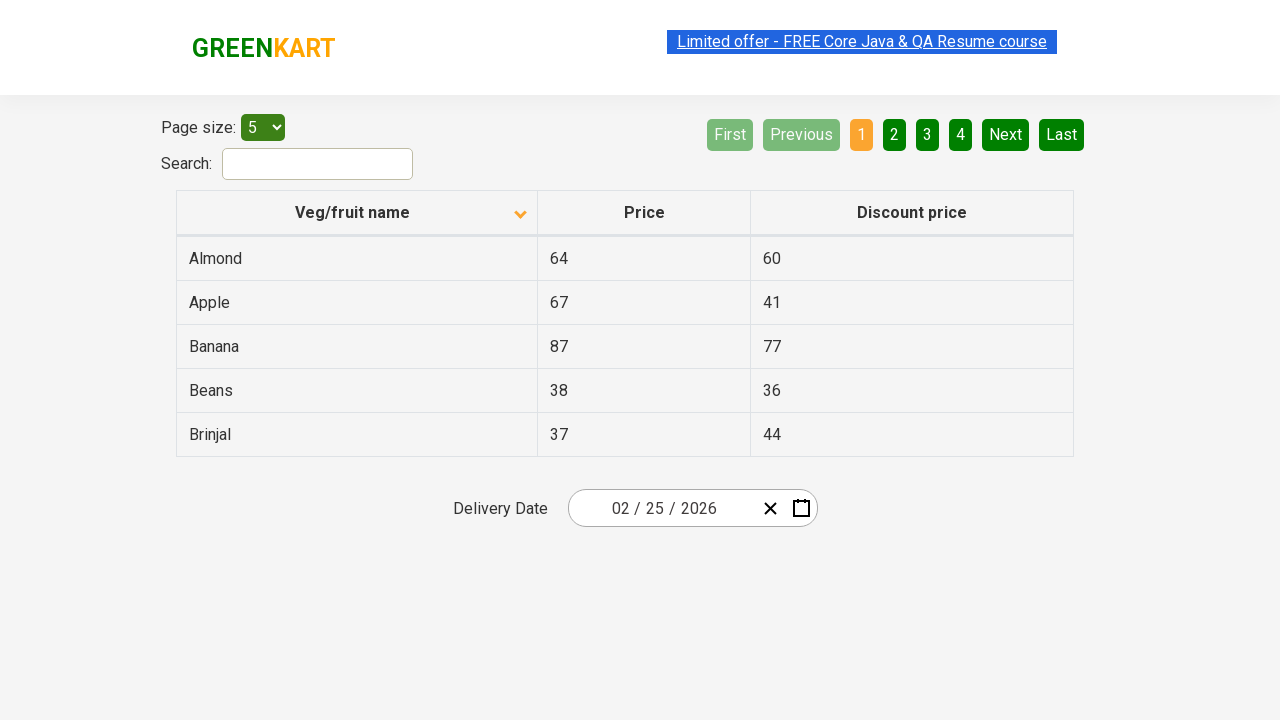

Verified table is sorted correctly
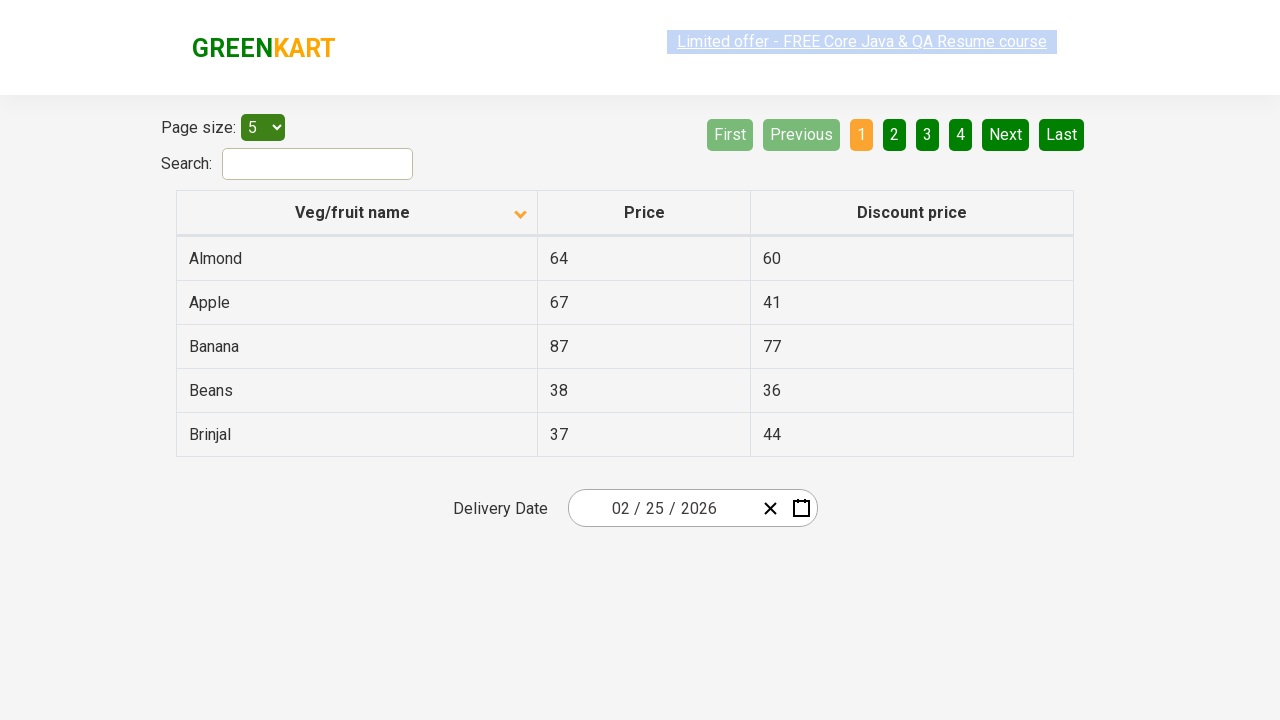

Retrieved all rows from first column for Rice search
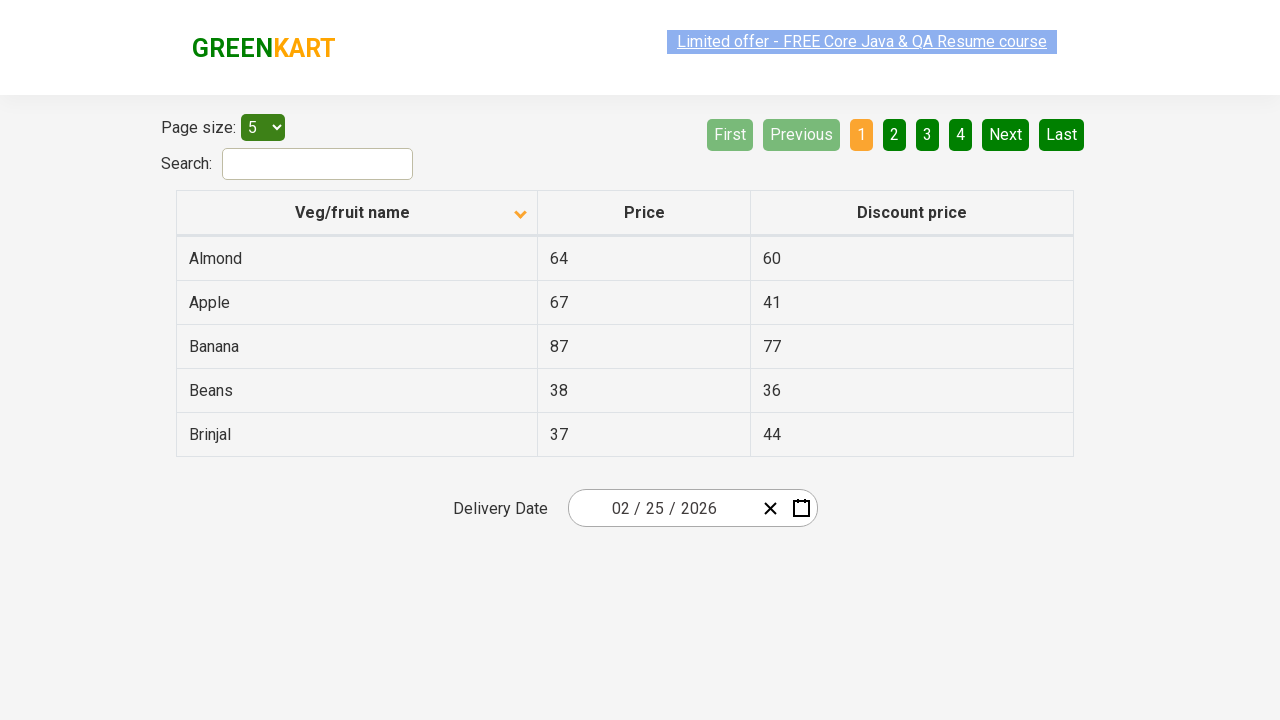

Clicked Next button to go to next page at (1006, 134) on [aria-label='Next']
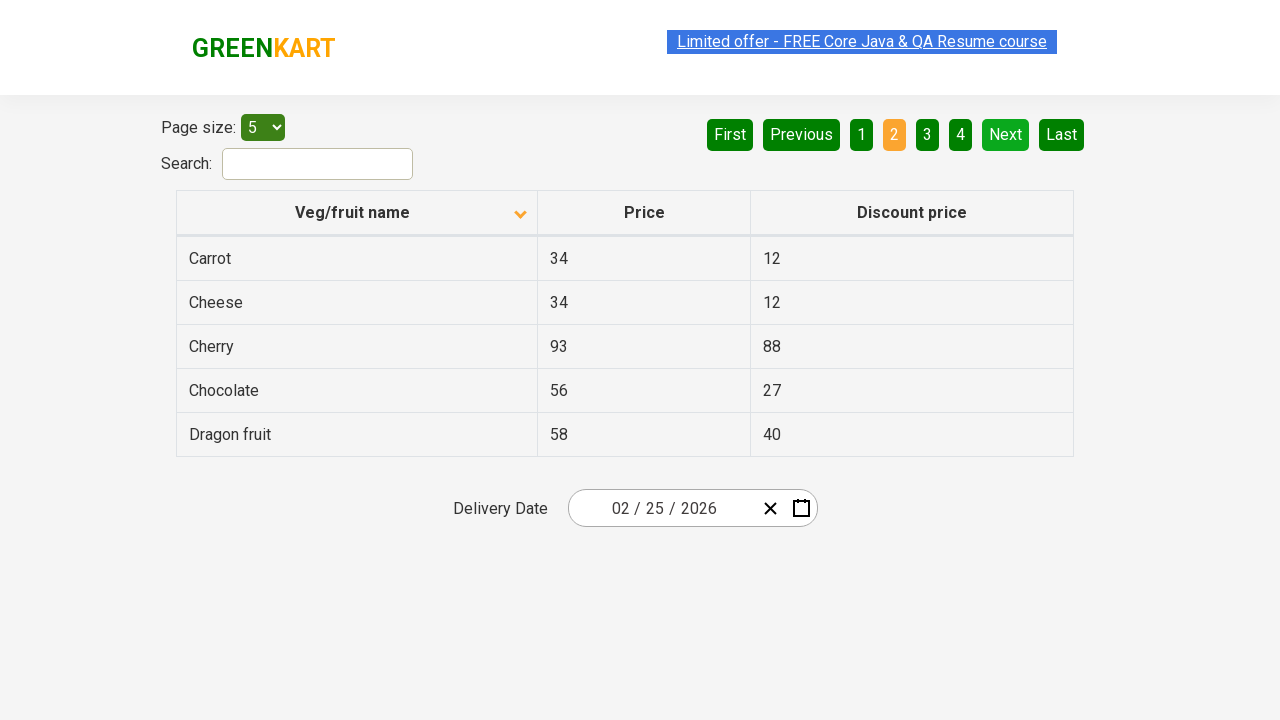

Waited for page to load after pagination
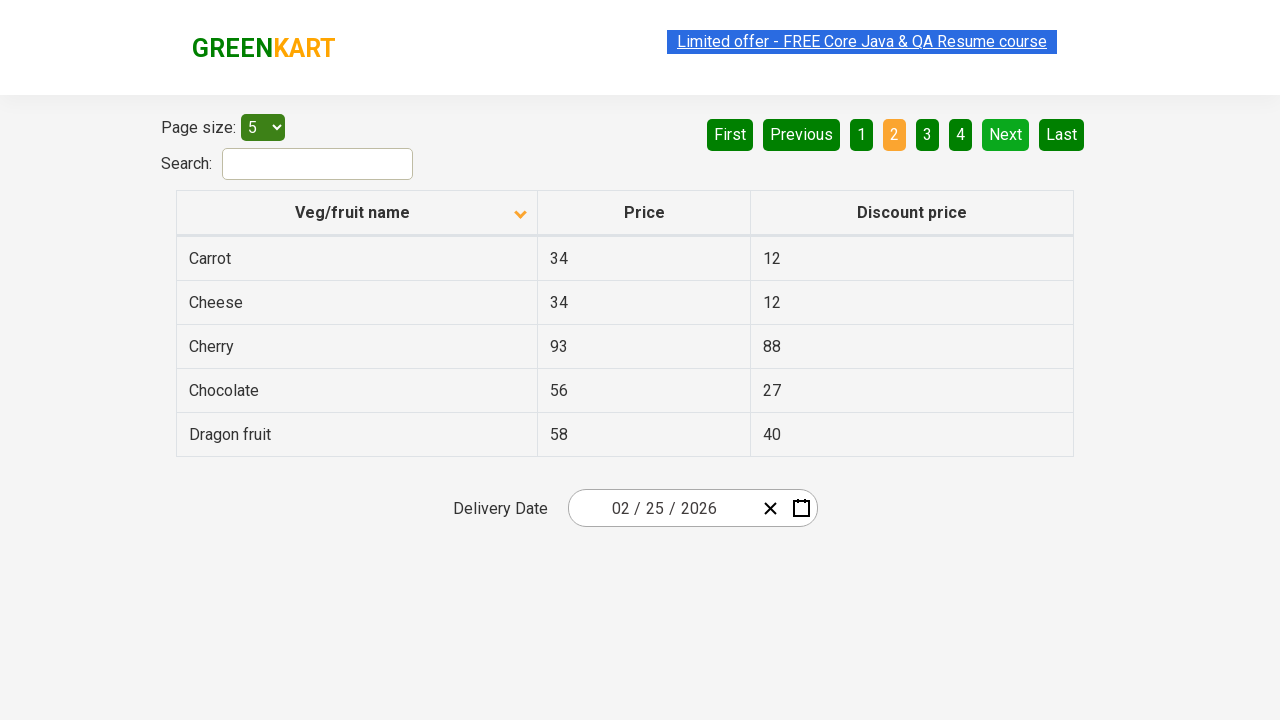

Retrieved all rows from first column for Rice search
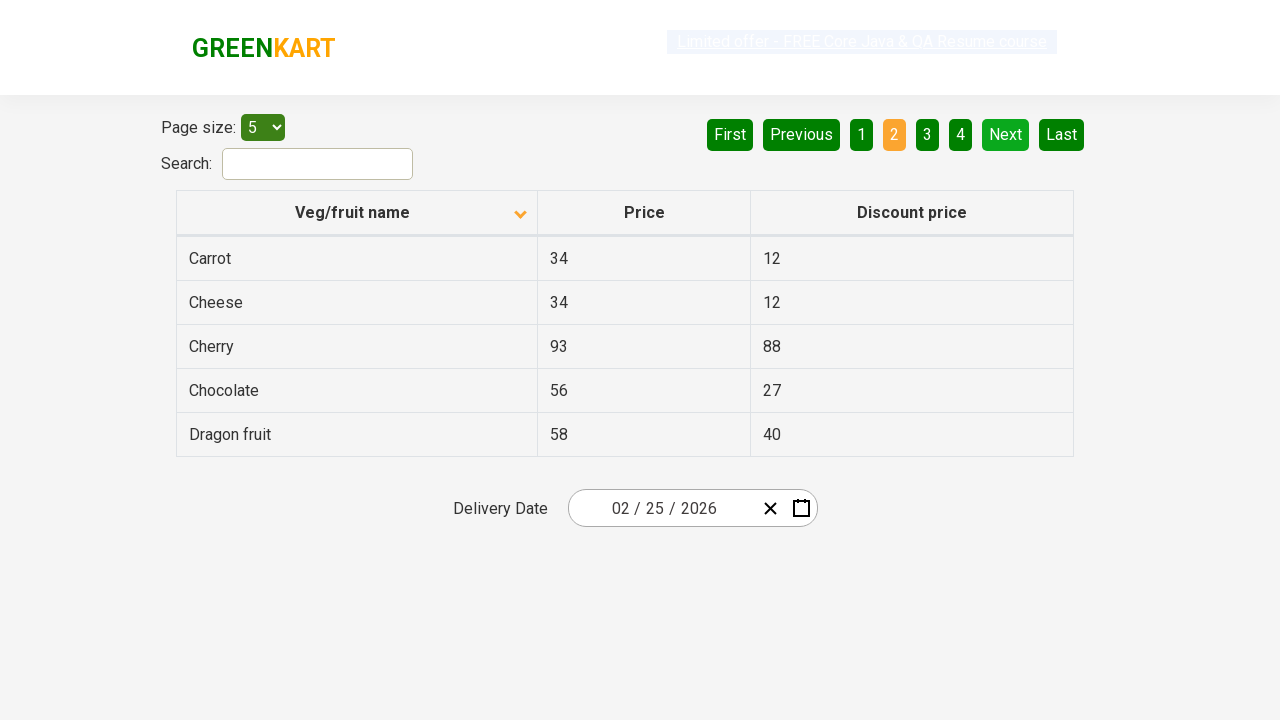

Clicked Next button to go to next page at (1006, 134) on [aria-label='Next']
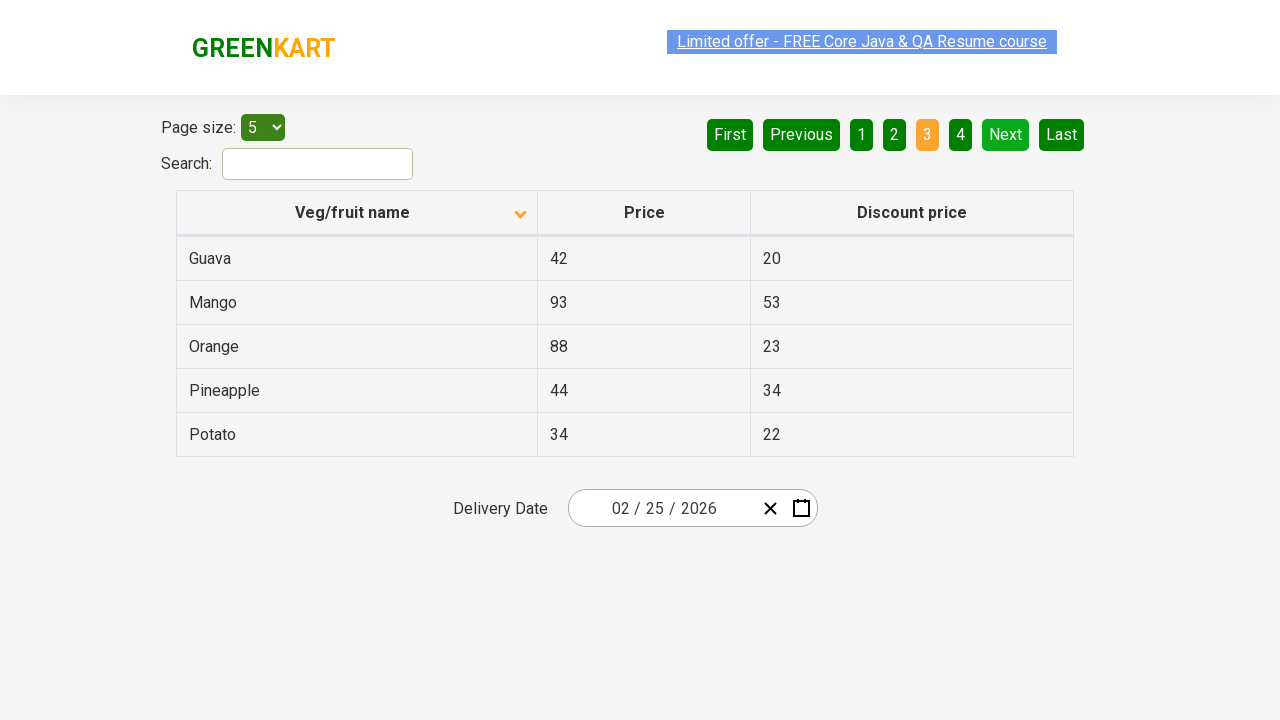

Waited for page to load after pagination
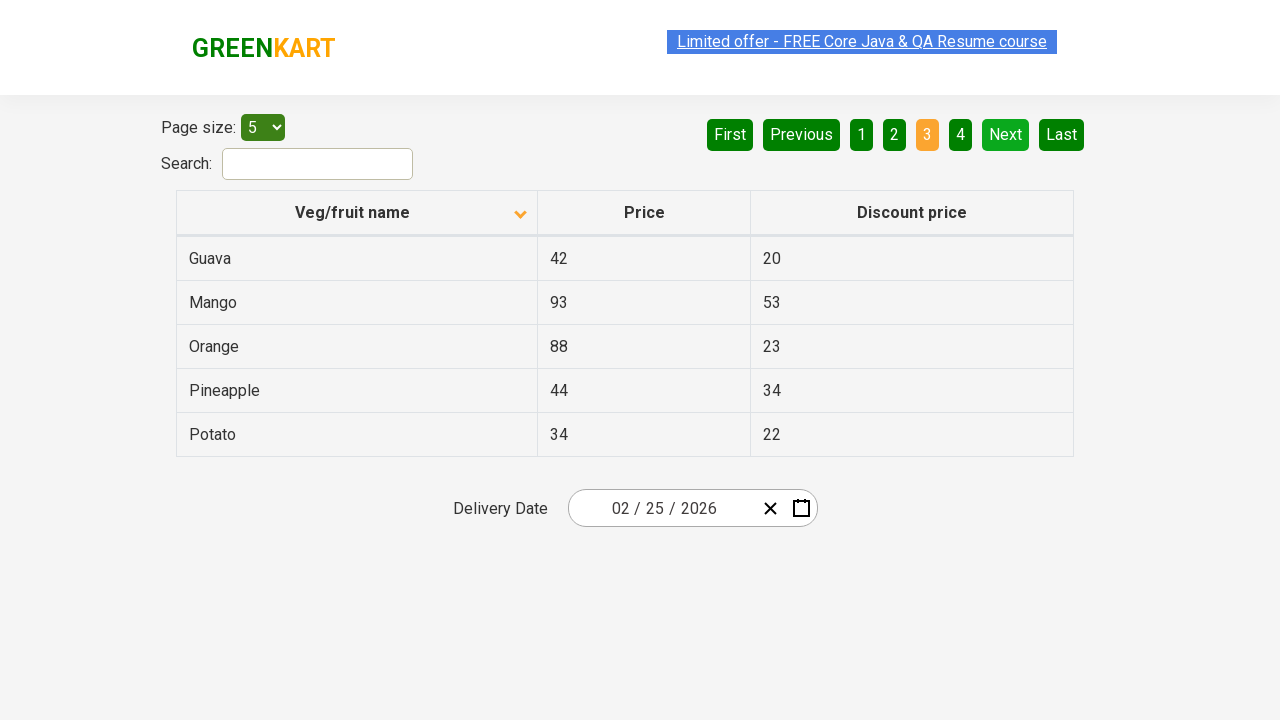

Retrieved all rows from first column for Rice search
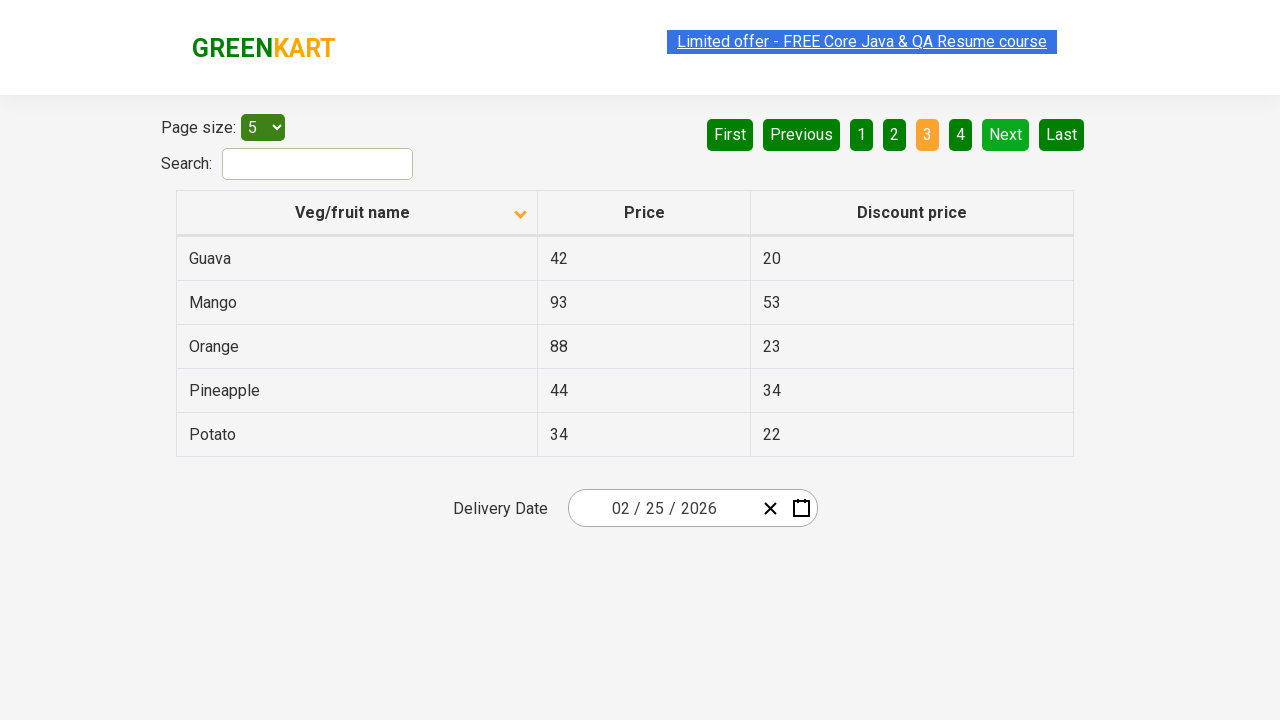

Clicked Next button to go to next page at (1006, 134) on [aria-label='Next']
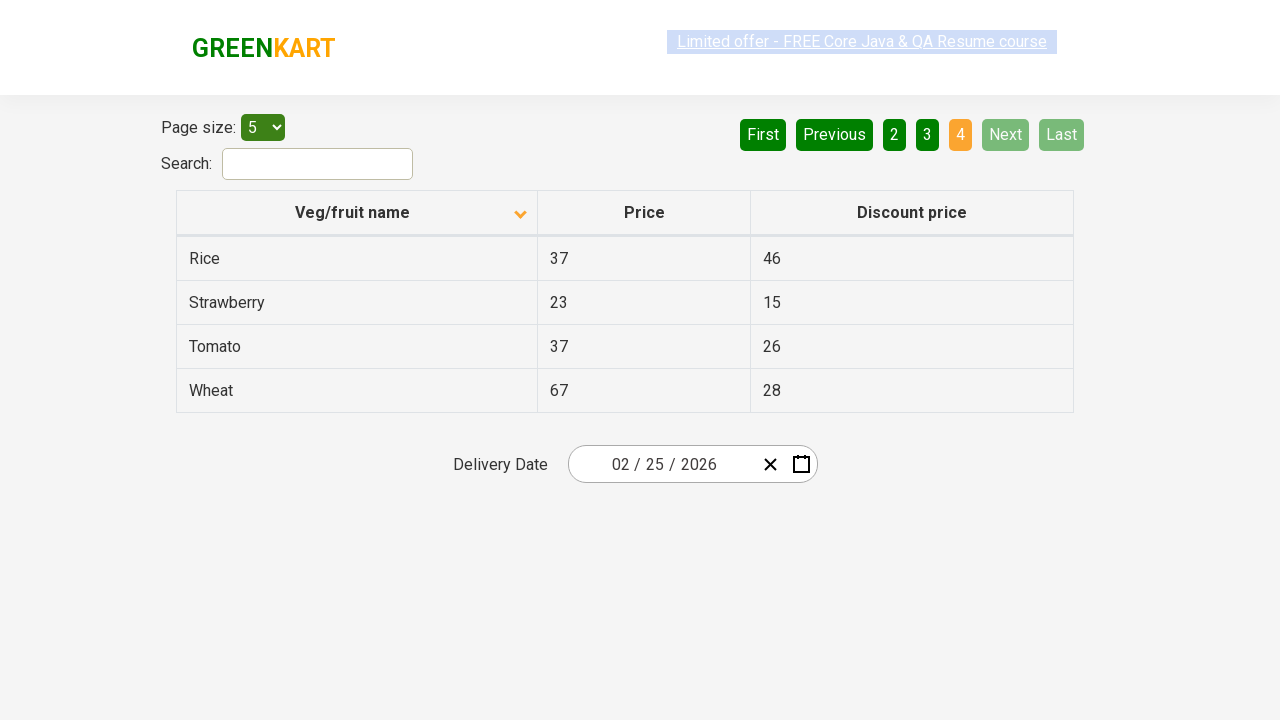

Waited for page to load after pagination
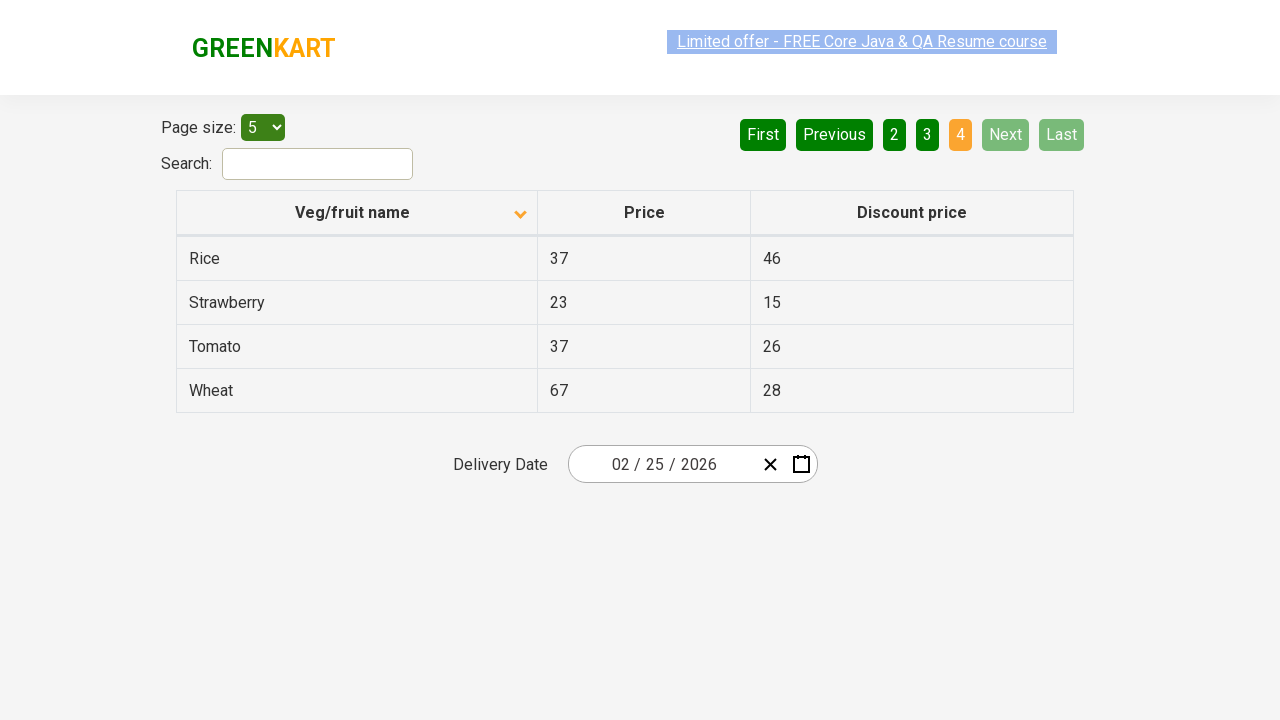

Retrieved all rows from first column for Rice search
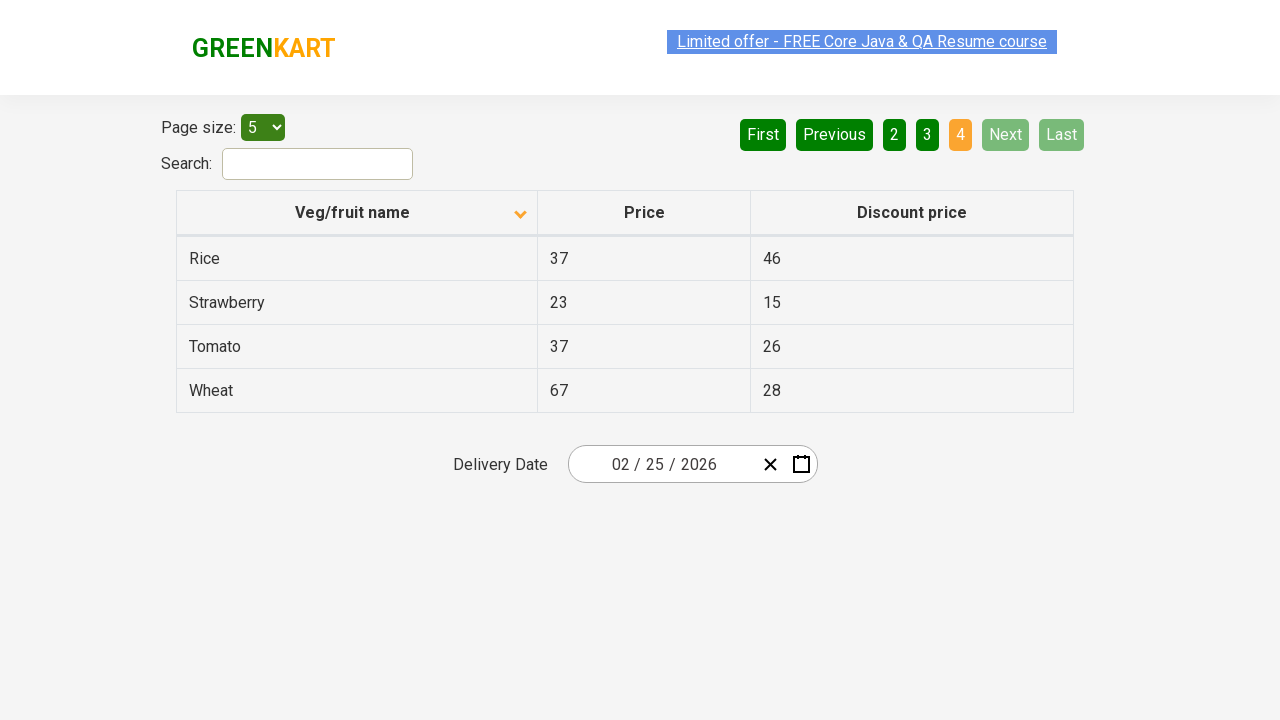

Found Rice item with price: 37
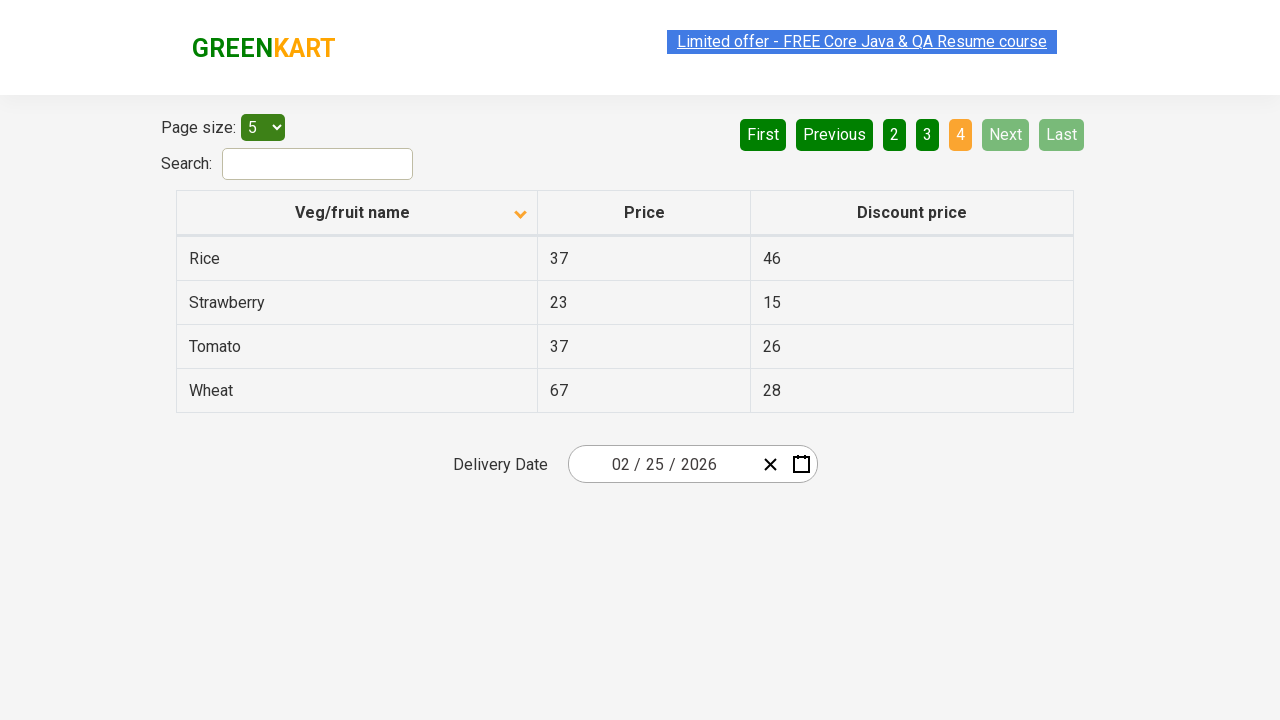

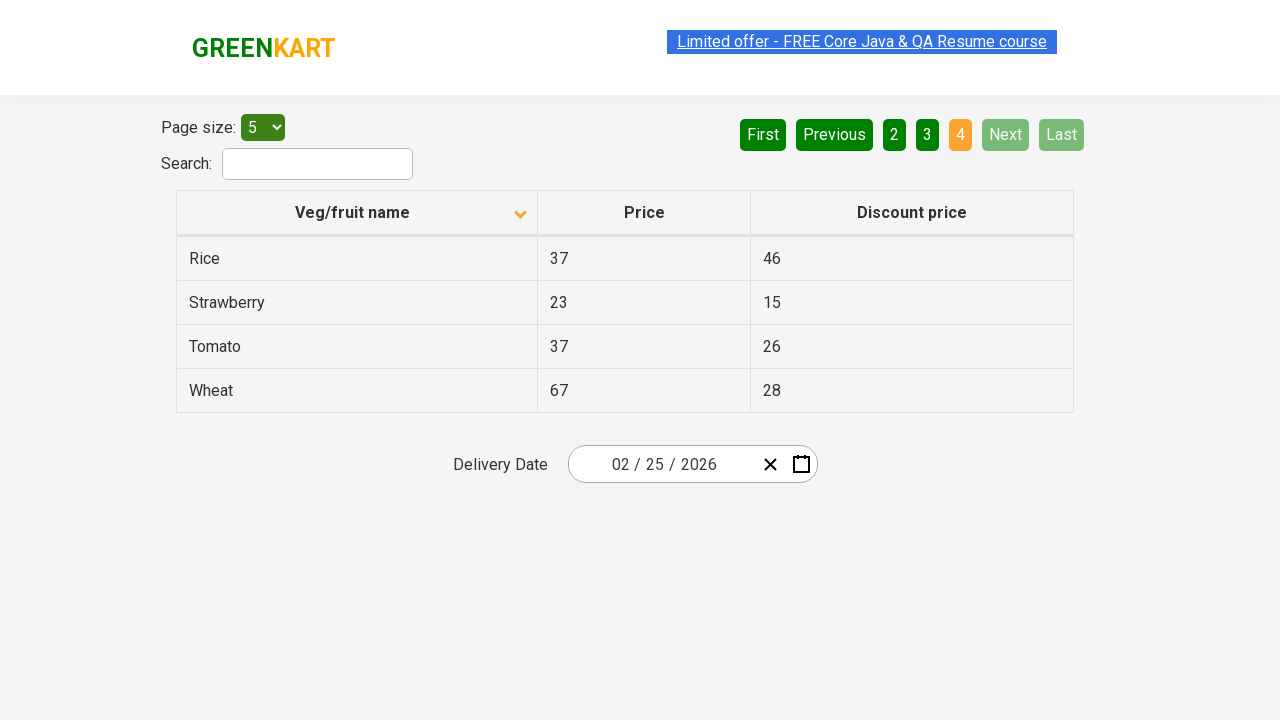